Tests clicking on a profession checkbox/radio button element and validates that it becomes selected

Starting URL: http://seleniumautomationpractice.blogspot.com/2017/10/functionisogramigoogleanalyticsobjectri.html

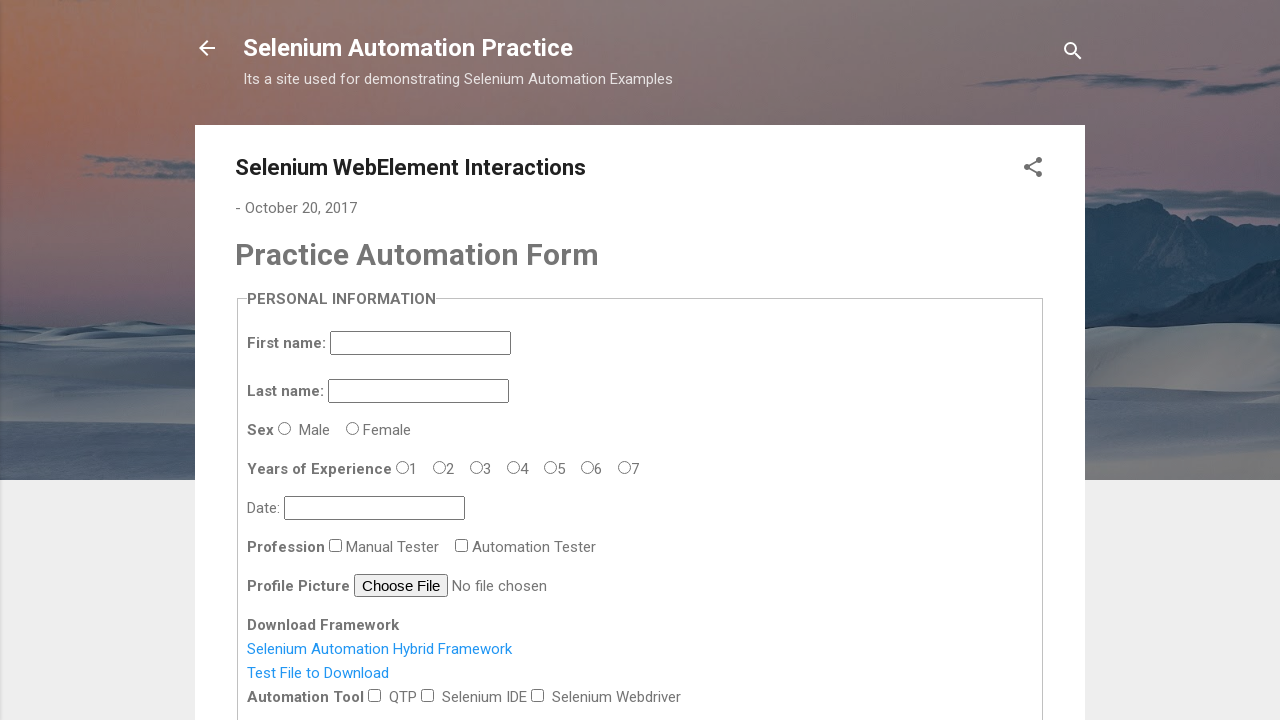

Navigated to the practice webpage
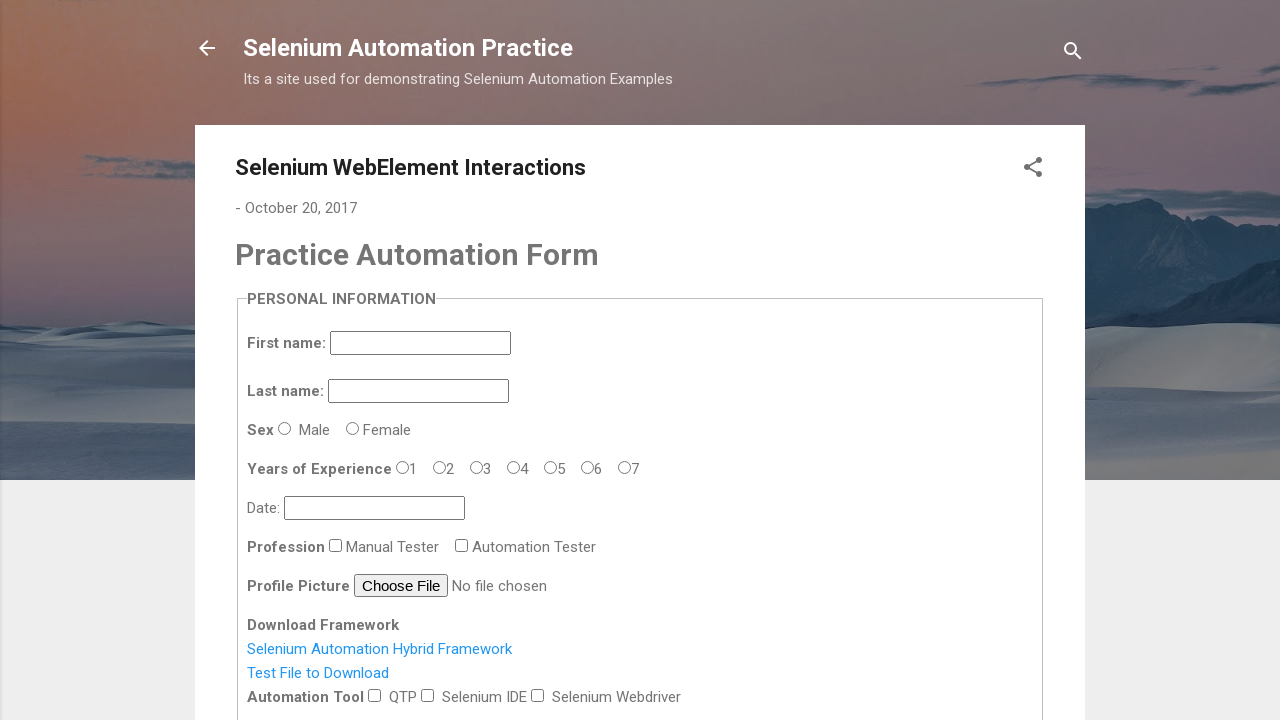

Clicked on the profession checkbox/radio button element at (336, 545) on #profession-0
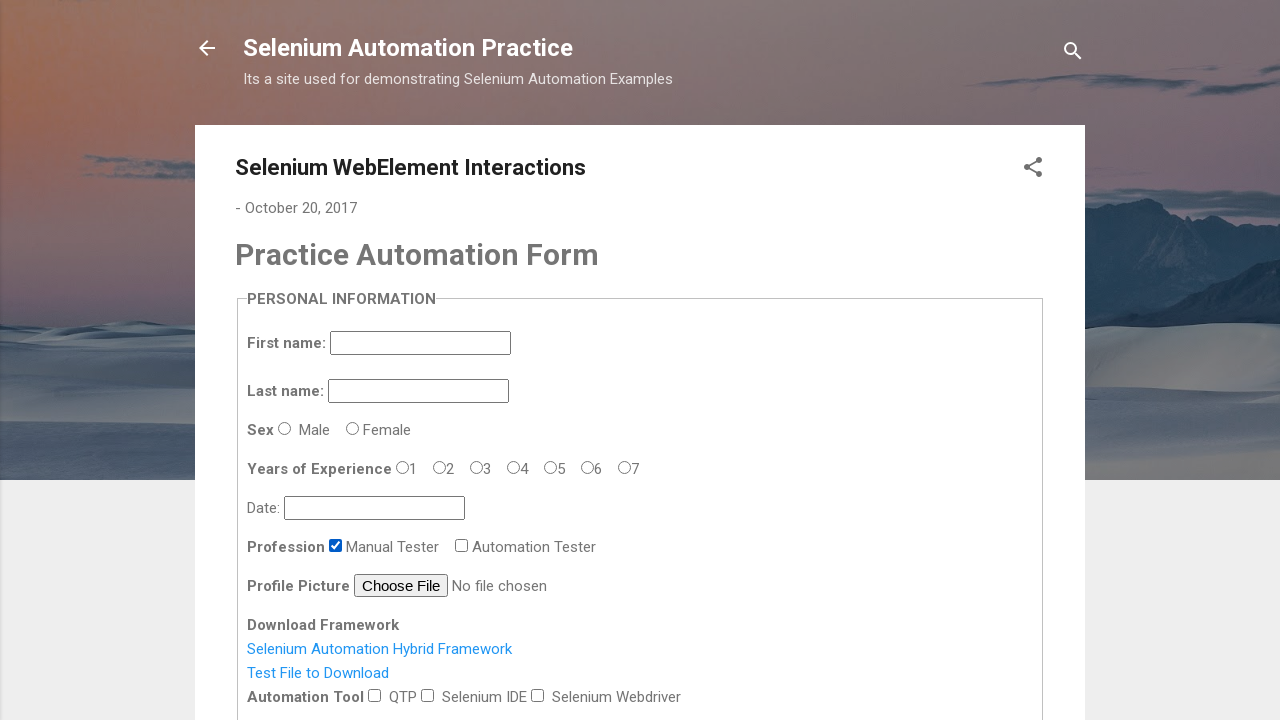

Verified that the profession element is selected
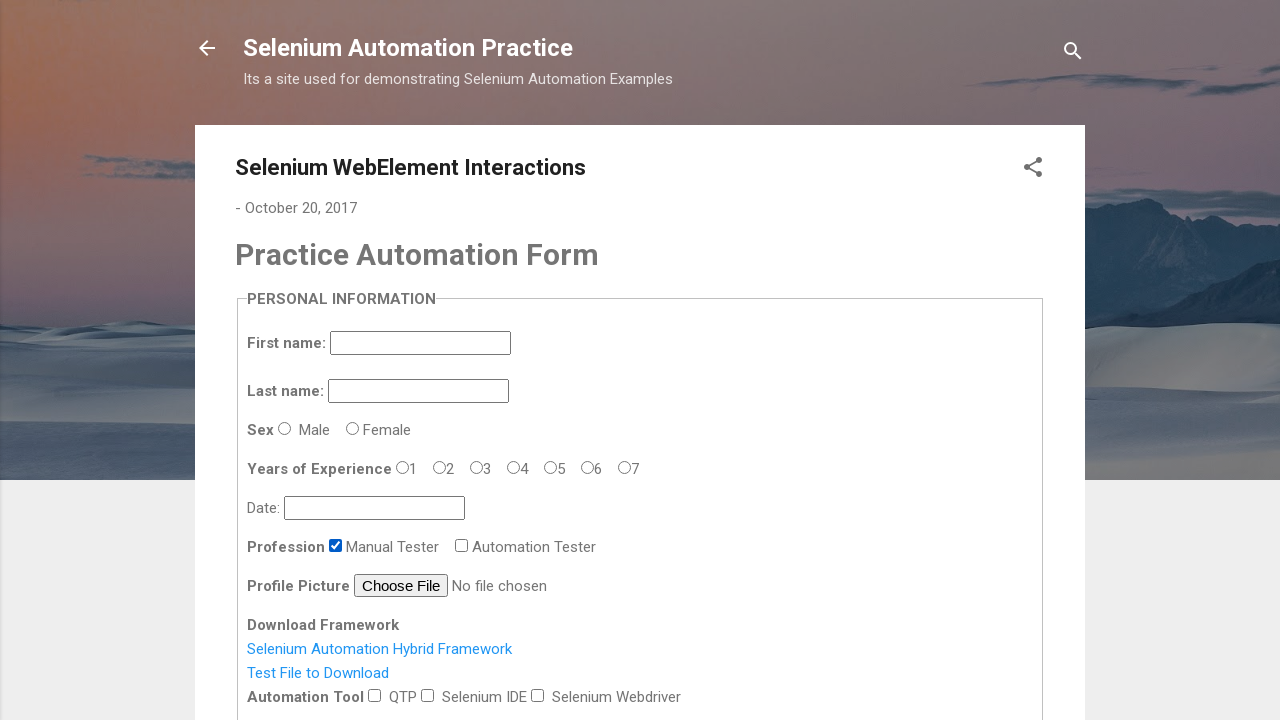

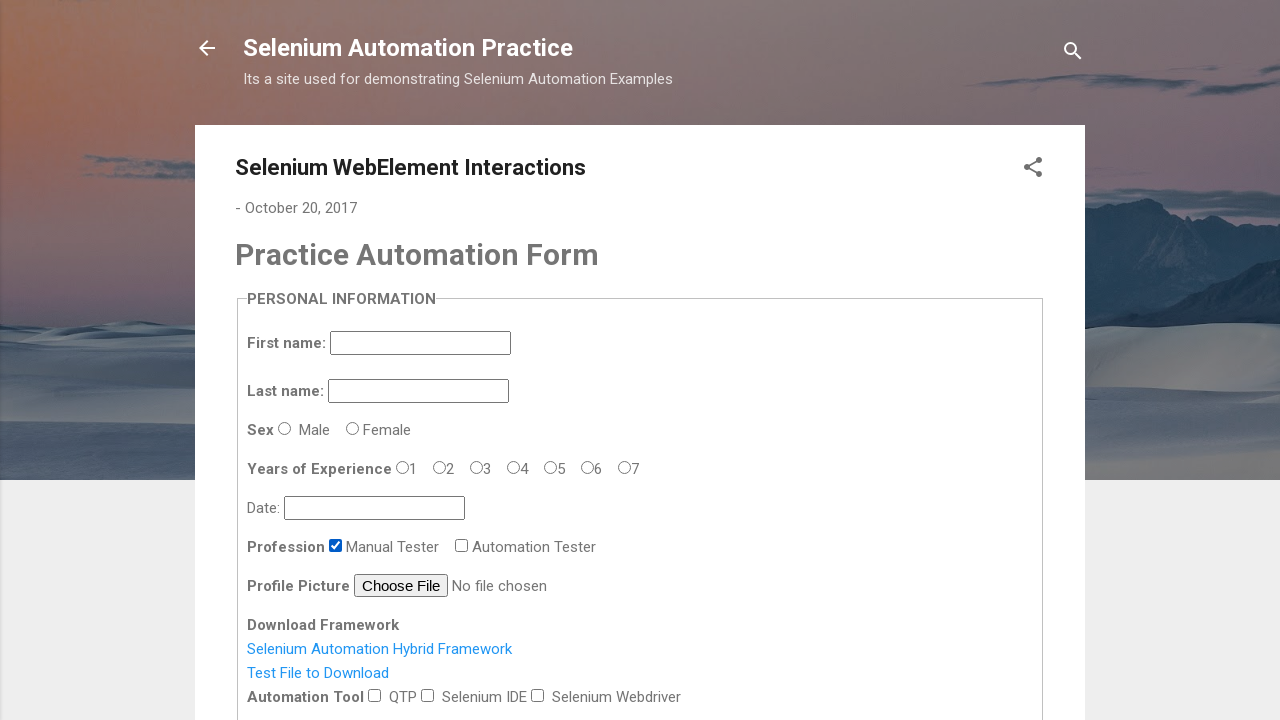